Tests drag and drop functionality by switching to an iframe and dragging an element horizontally by 100 pixels

Starting URL: https://www.globalsqa.com/demo-site/draggableboxes/

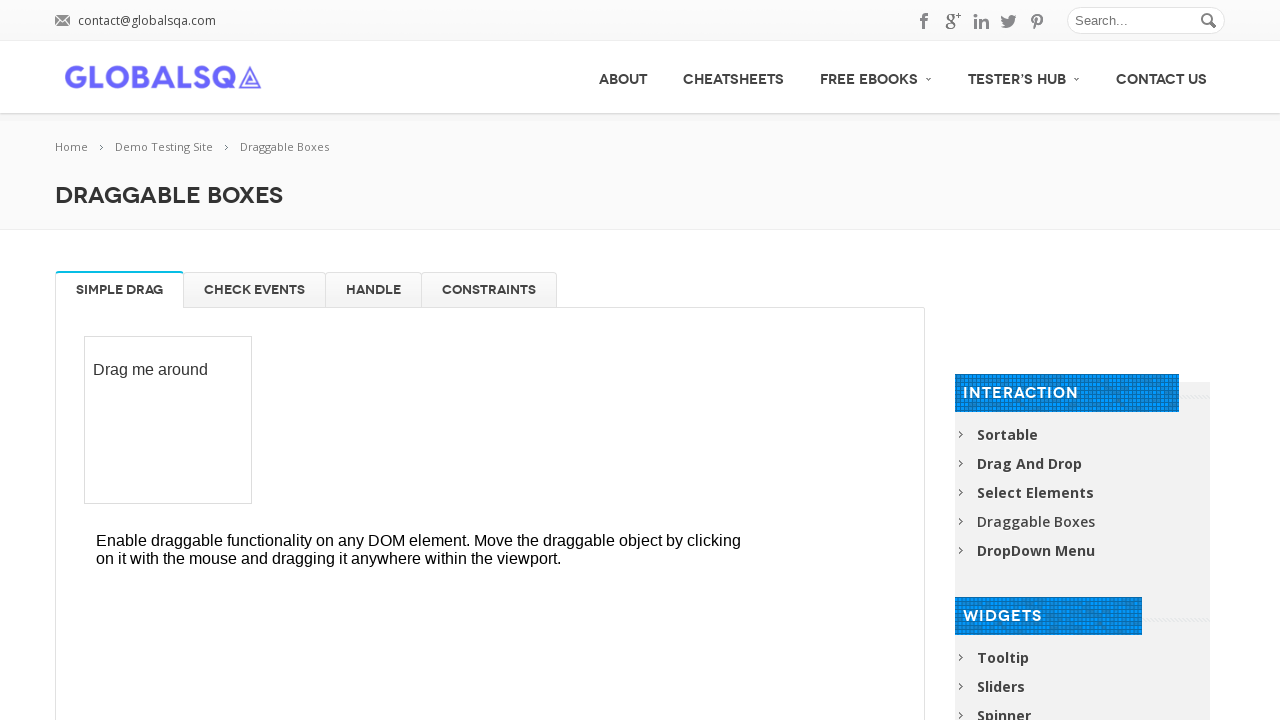

Waited for and located iframe.demo-frame
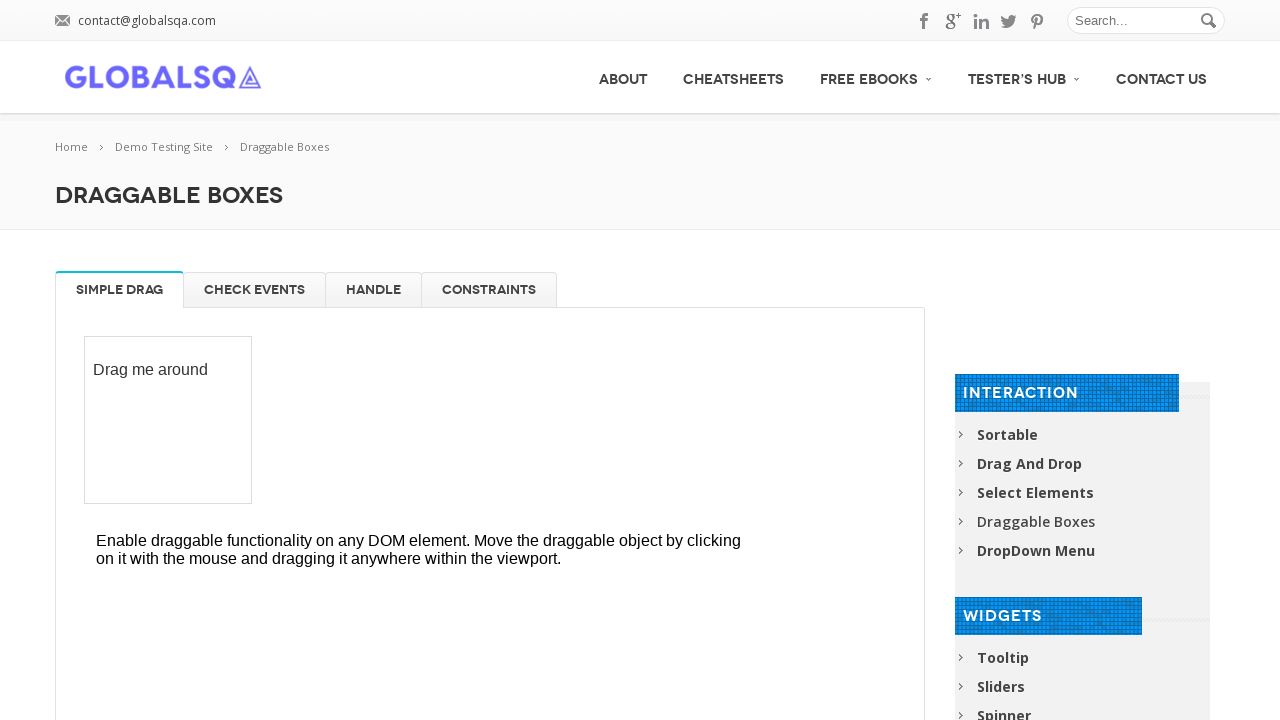

Switched to iframe content frame
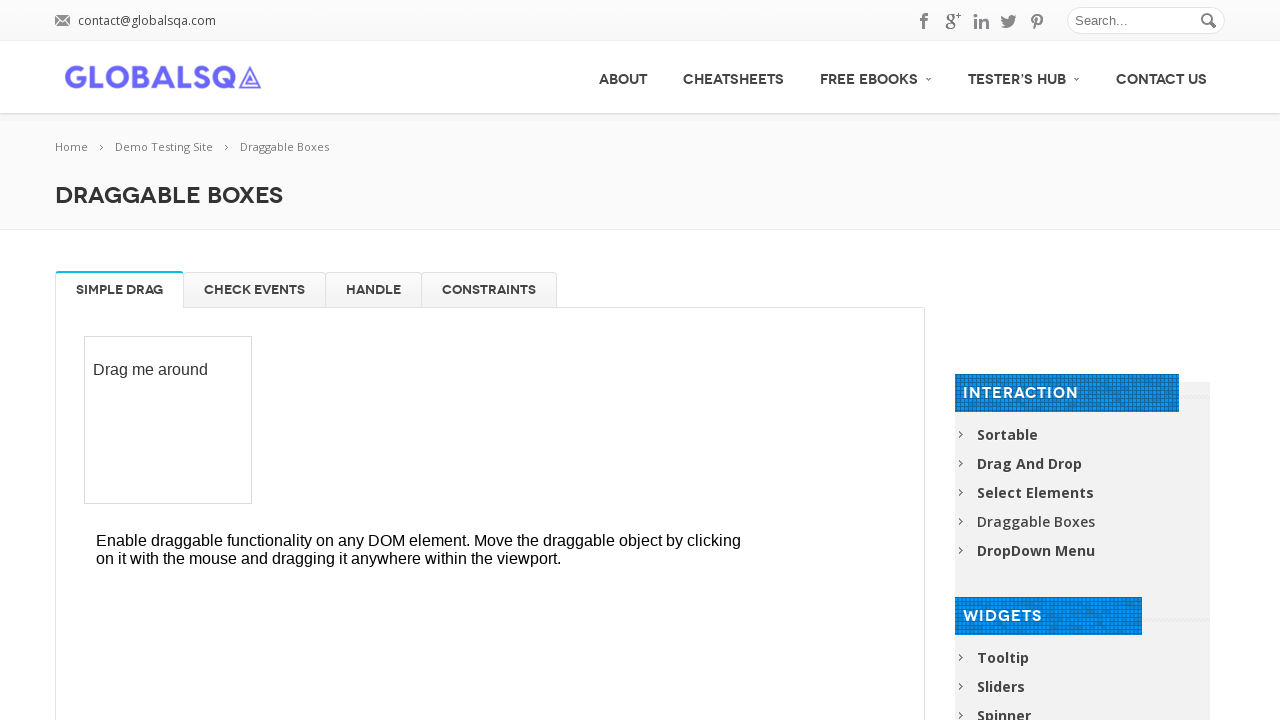

Waited for draggable element to be visible in iframe
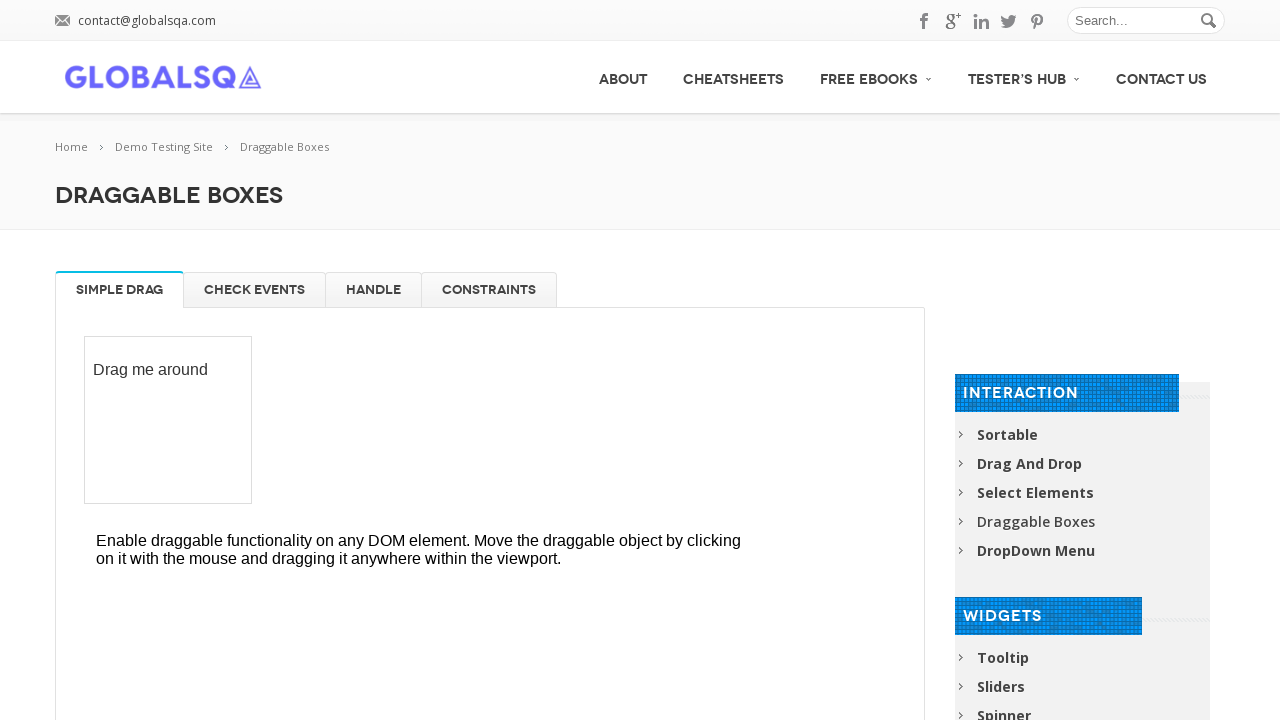

Retrieved bounding box of draggable element
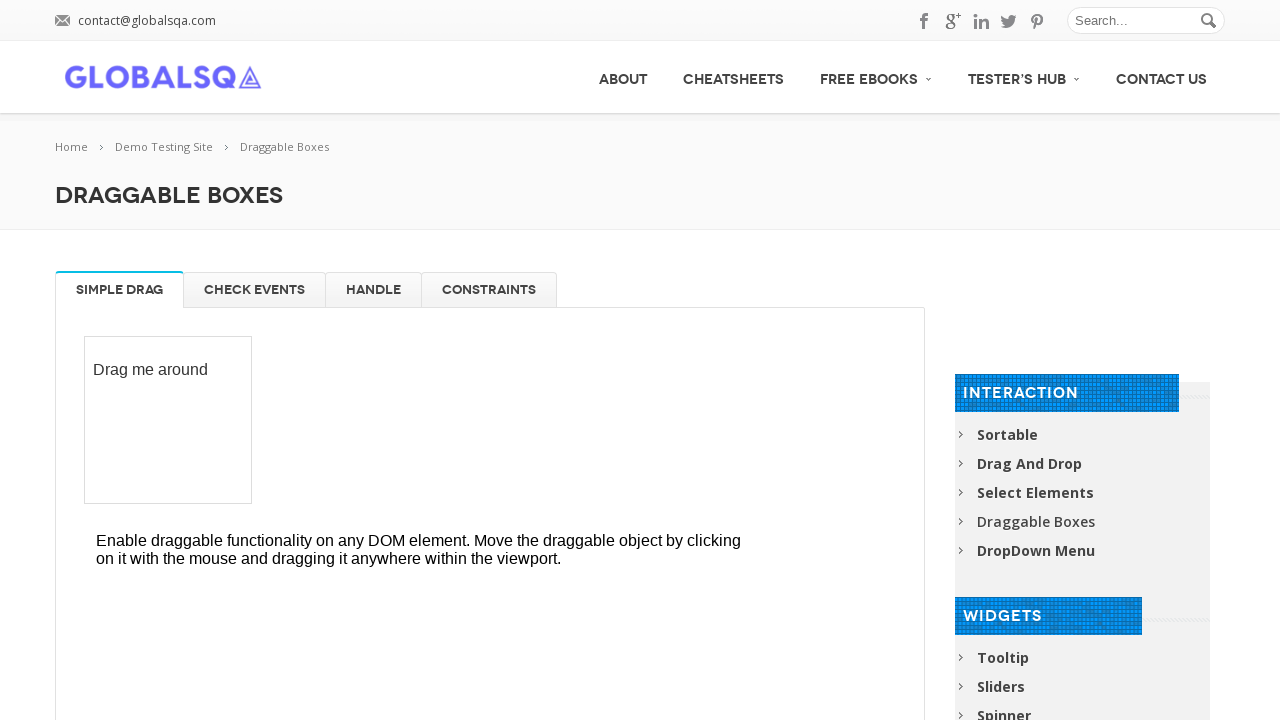

Moved mouse to center of draggable element at (168, 420)
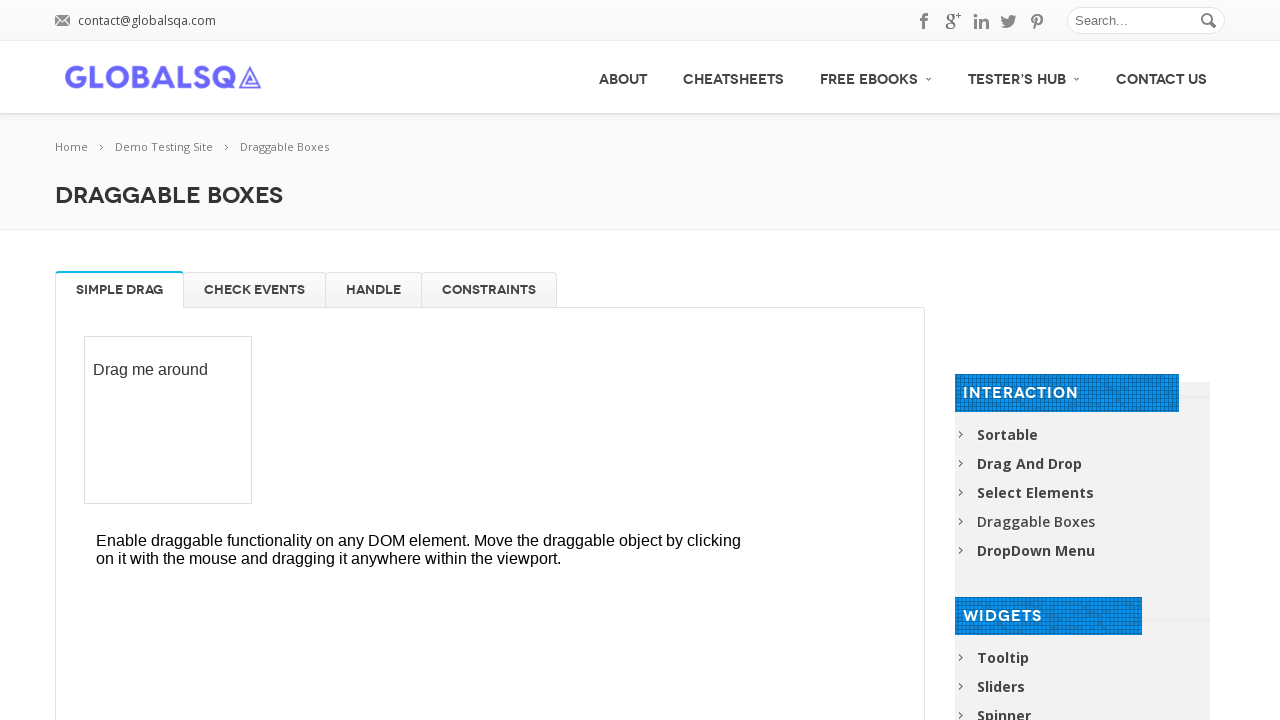

Pressed mouse button down to start drag at (168, 420)
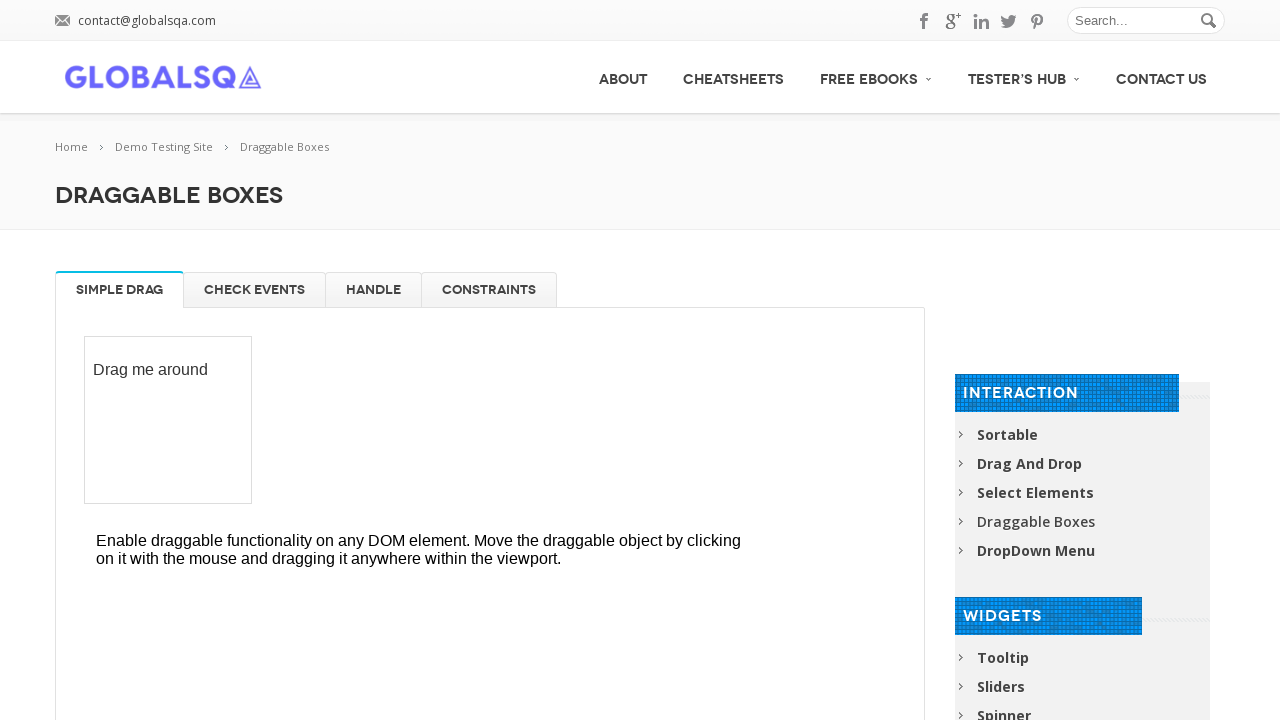

Dragged element 100 pixels to the right at (268, 420)
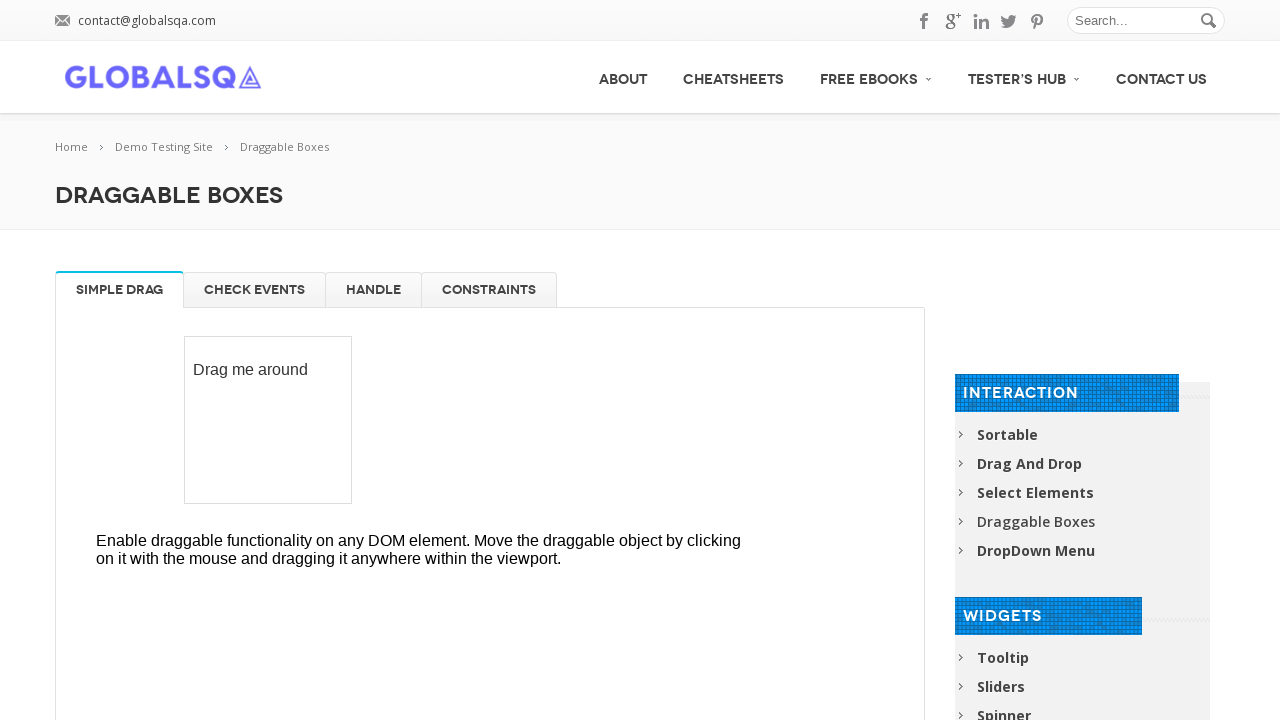

Released mouse button to complete drag and drop at (268, 420)
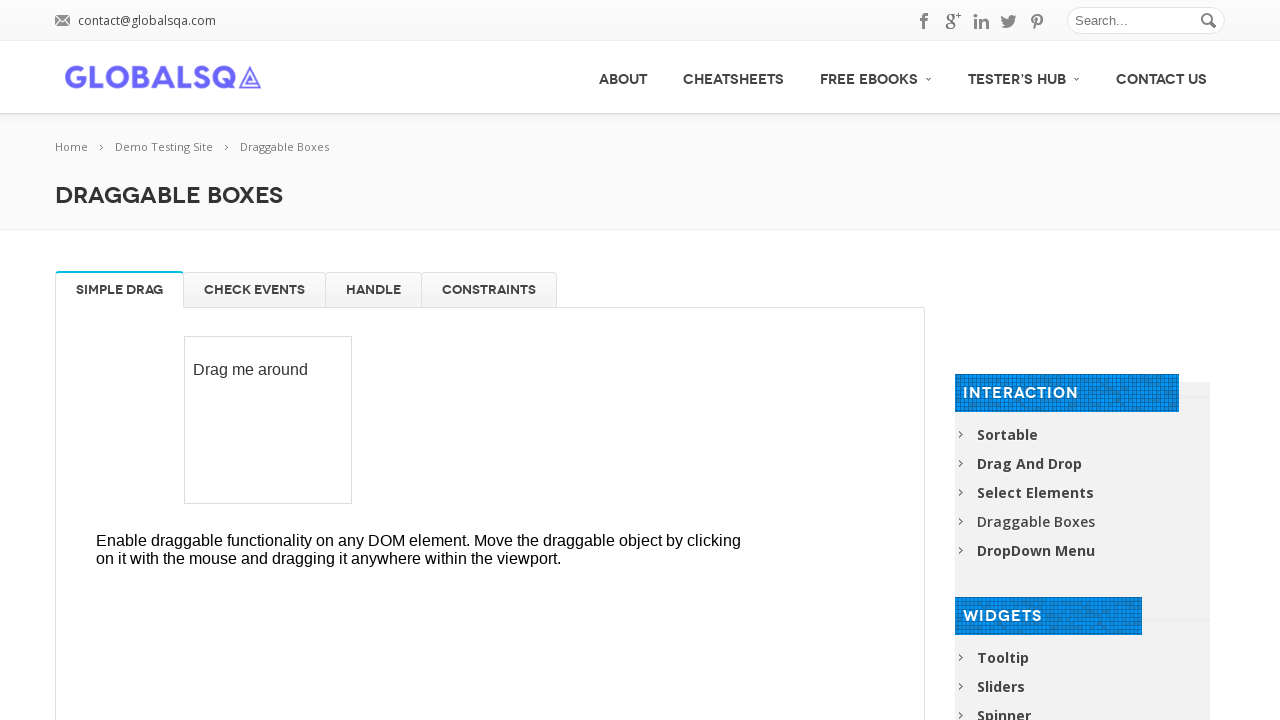

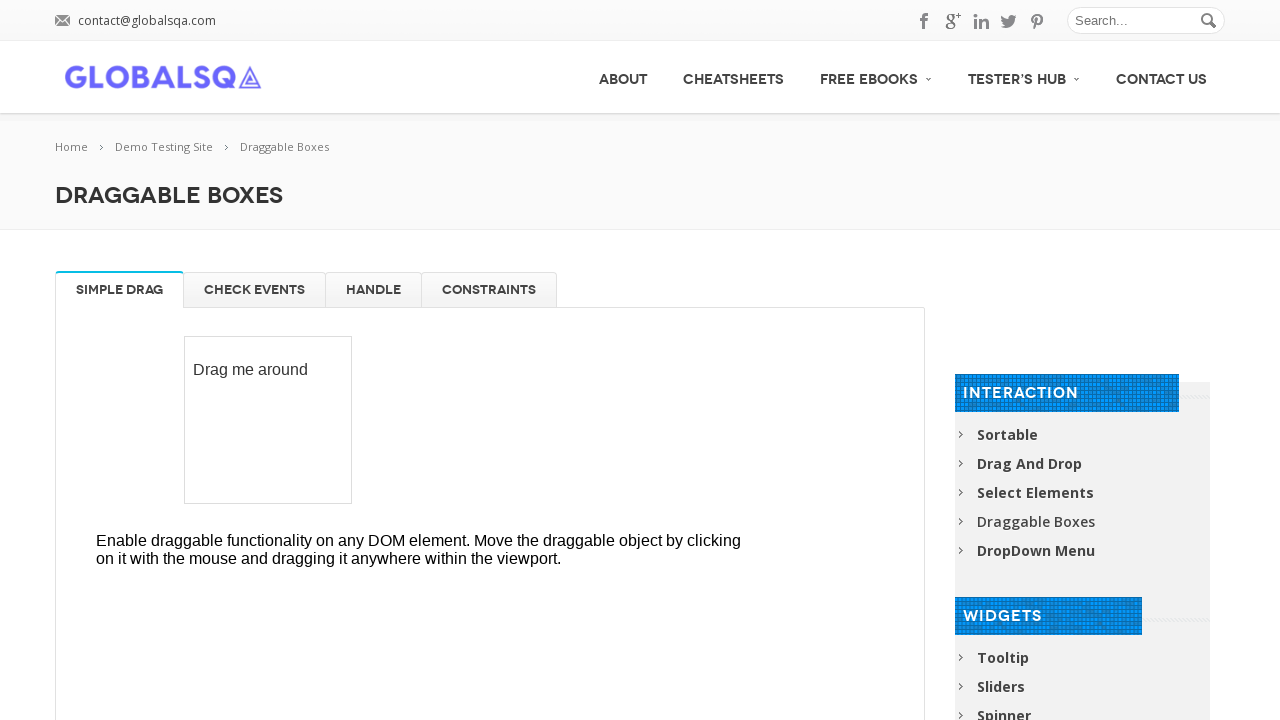